Tests checkbox functionality by verifying default states of two checkboxes, then clicking checkbox #1 to select it and checkbox #2 to deselect it, and confirming the state changes.

Starting URL: http://practice.cydeo.com/checkboxes

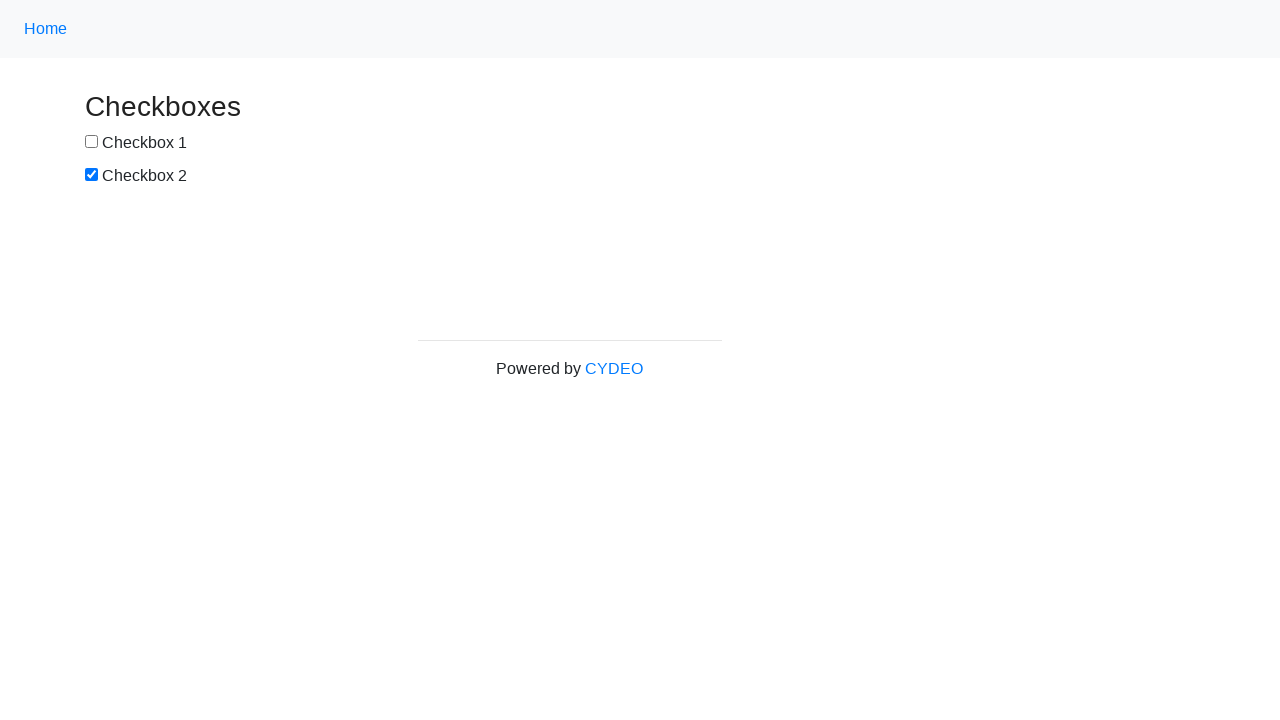

Located checkbox #1 element
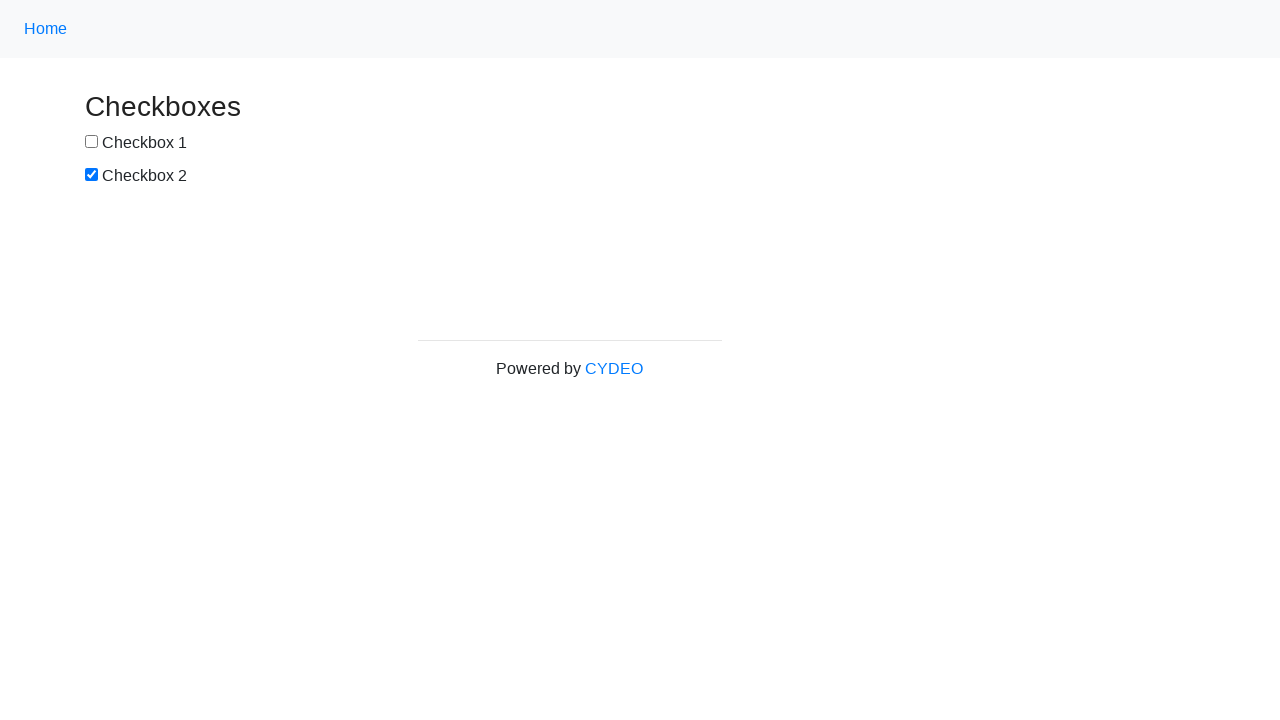

Located checkbox #2 element
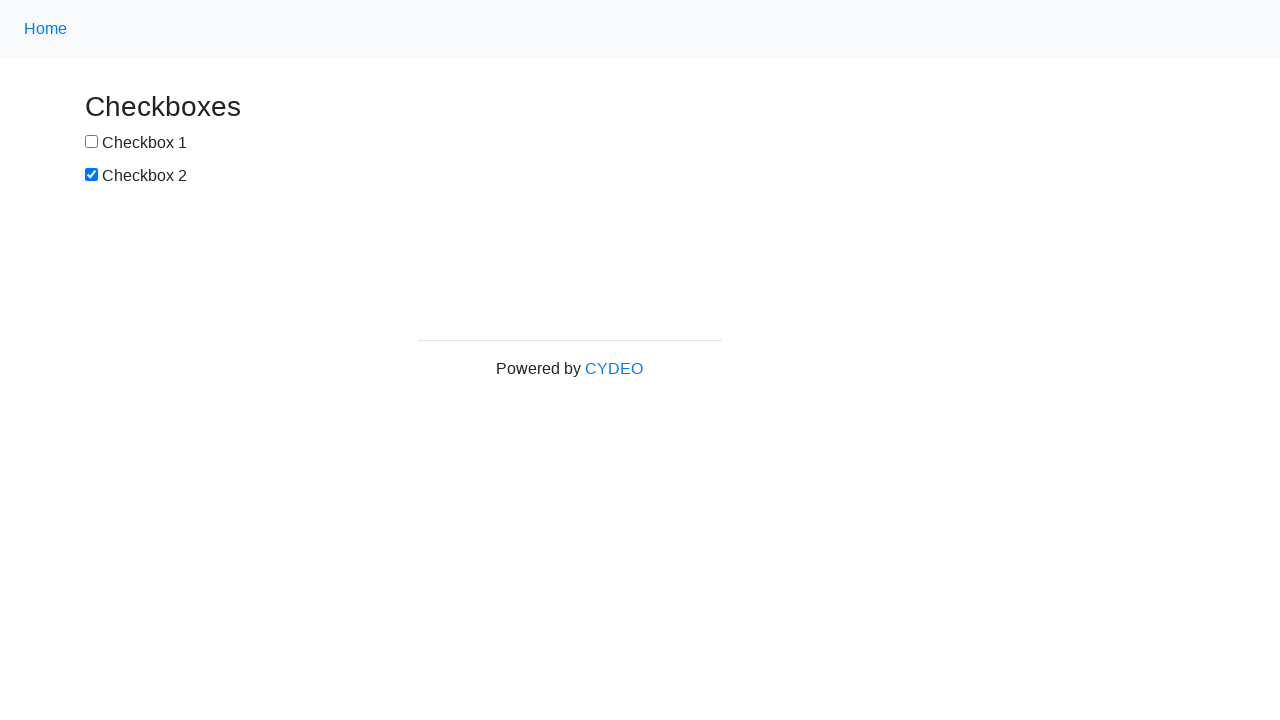

Verified checkbox #1 is not selected by default
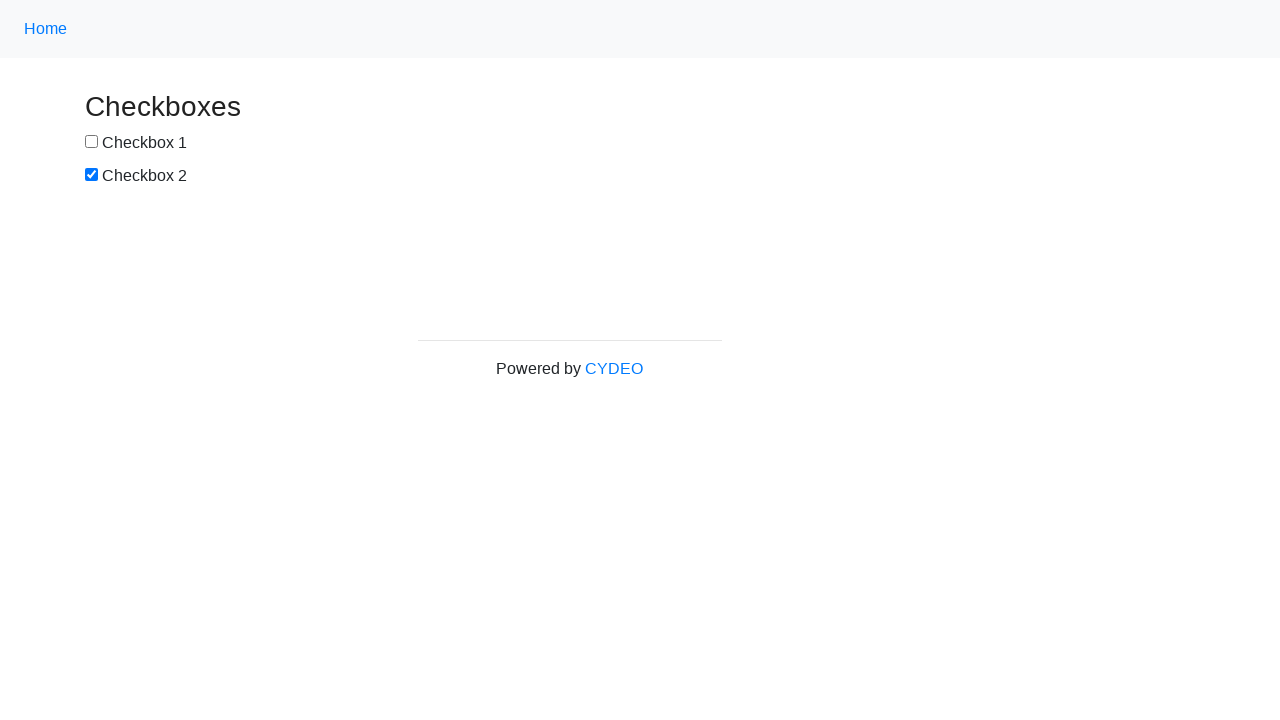

Verified checkbox #2 is selected by default
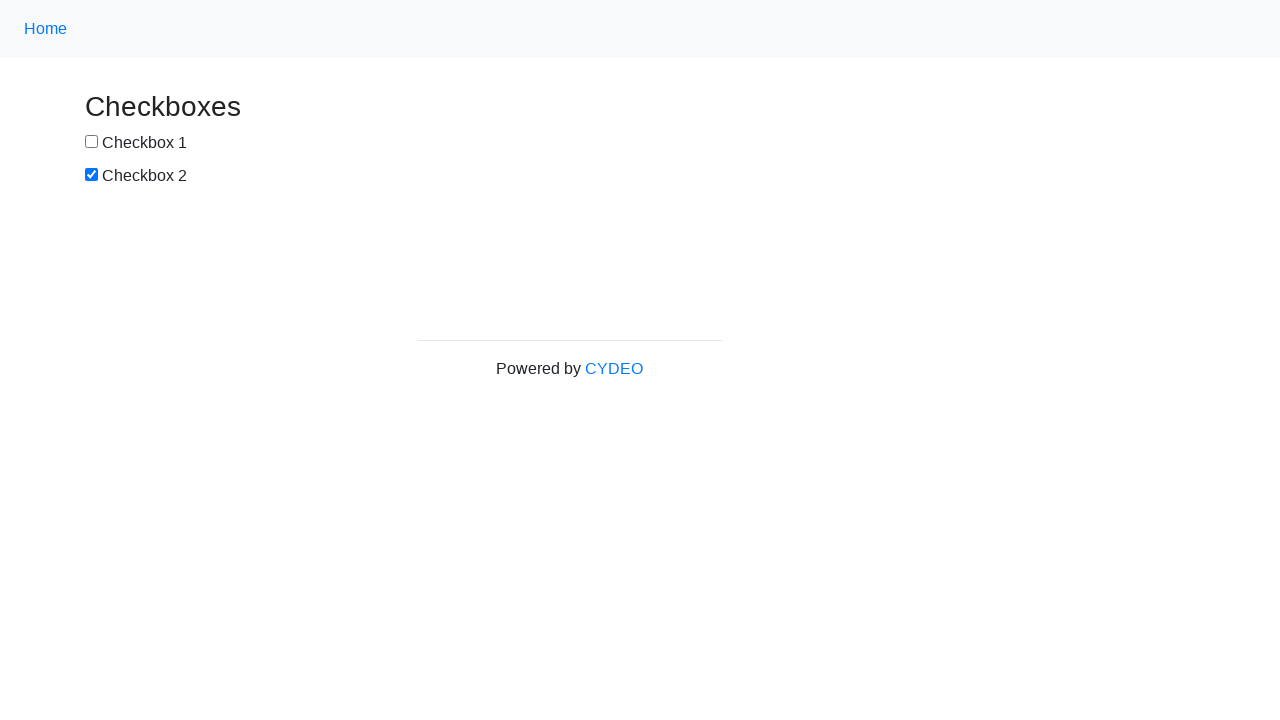

Clicked checkbox #1 to select it at (92, 142) on input[name='checkbox1']
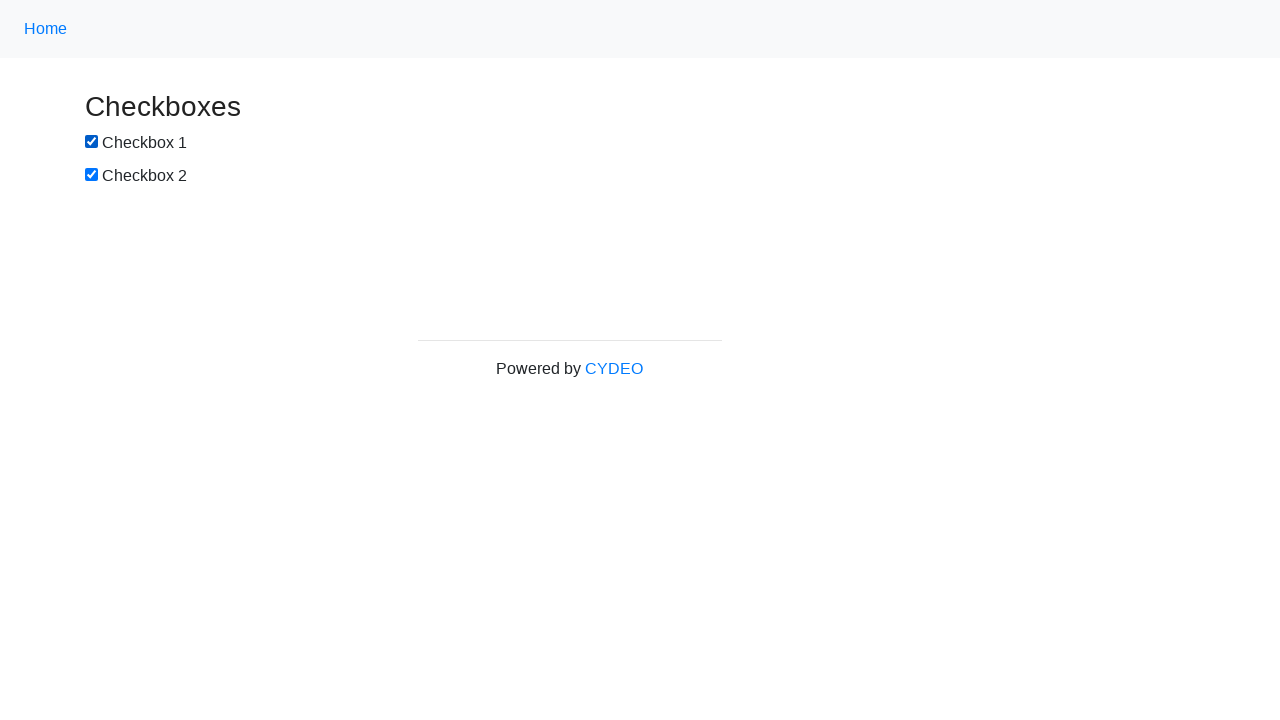

Clicked checkbox #2 to deselect it at (92, 175) on input[name='checkbox2']
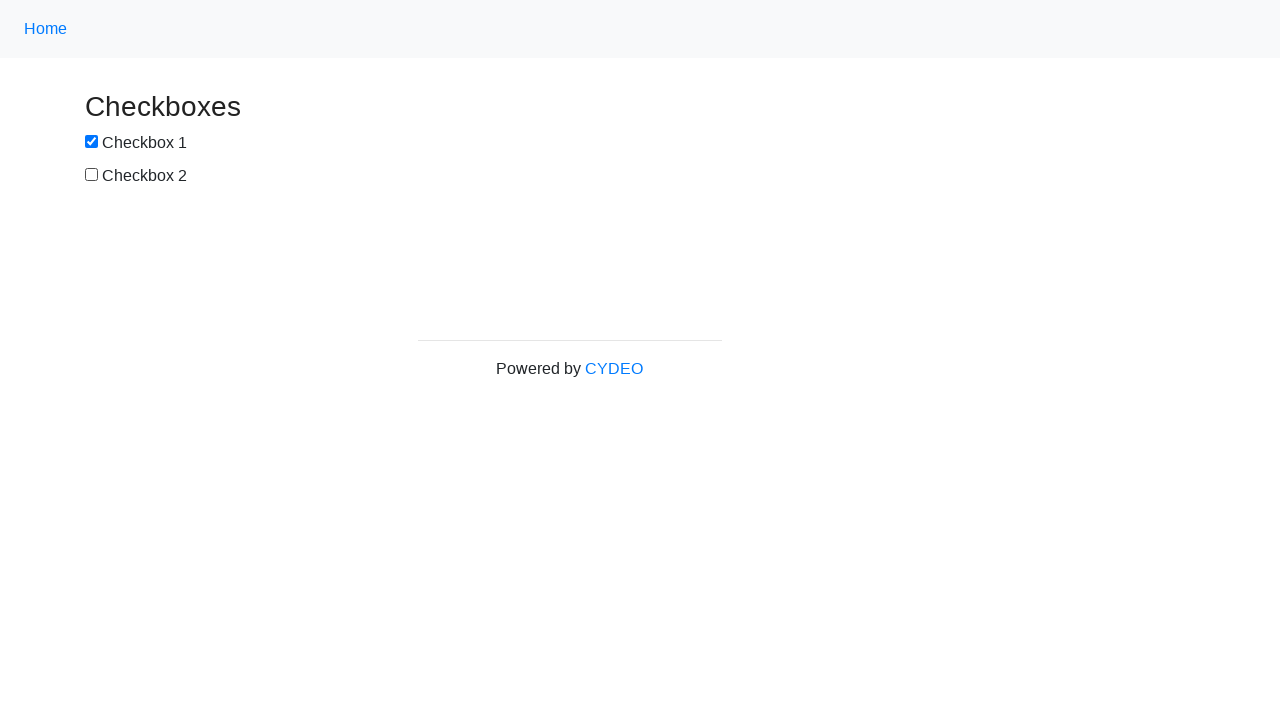

Verified checkbox #1 is now selected
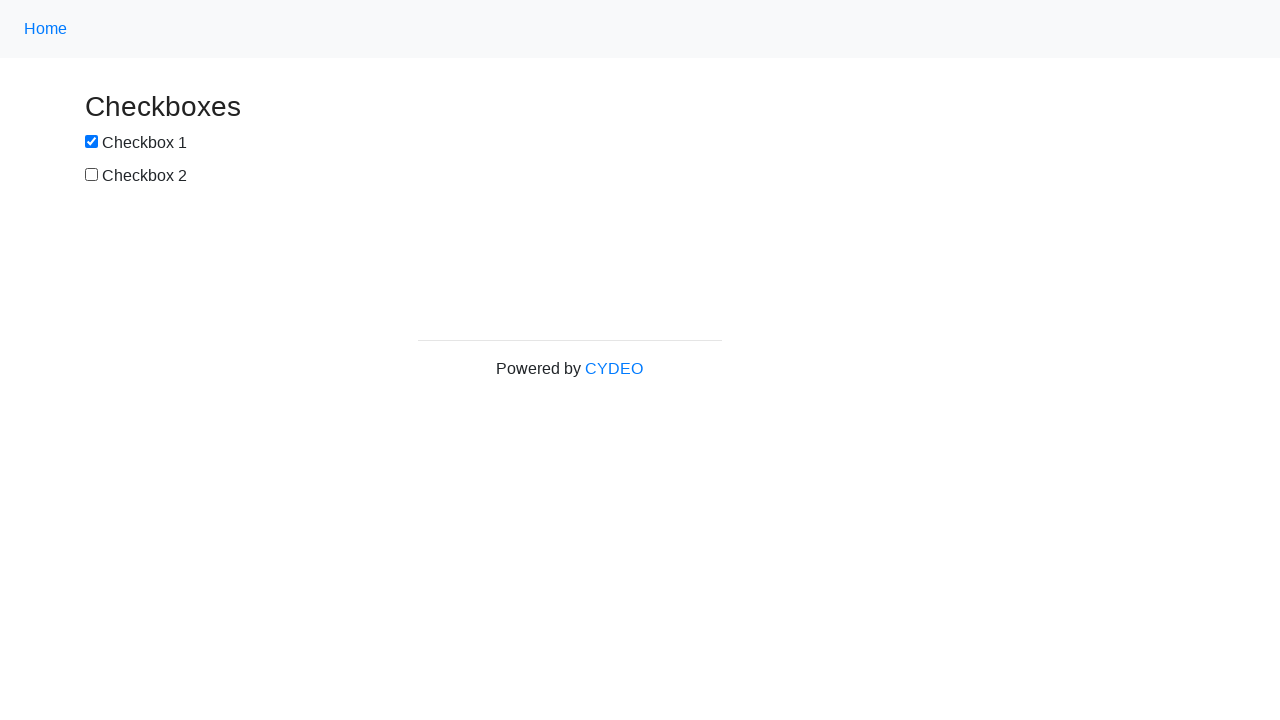

Verified checkbox #2 is now deselected
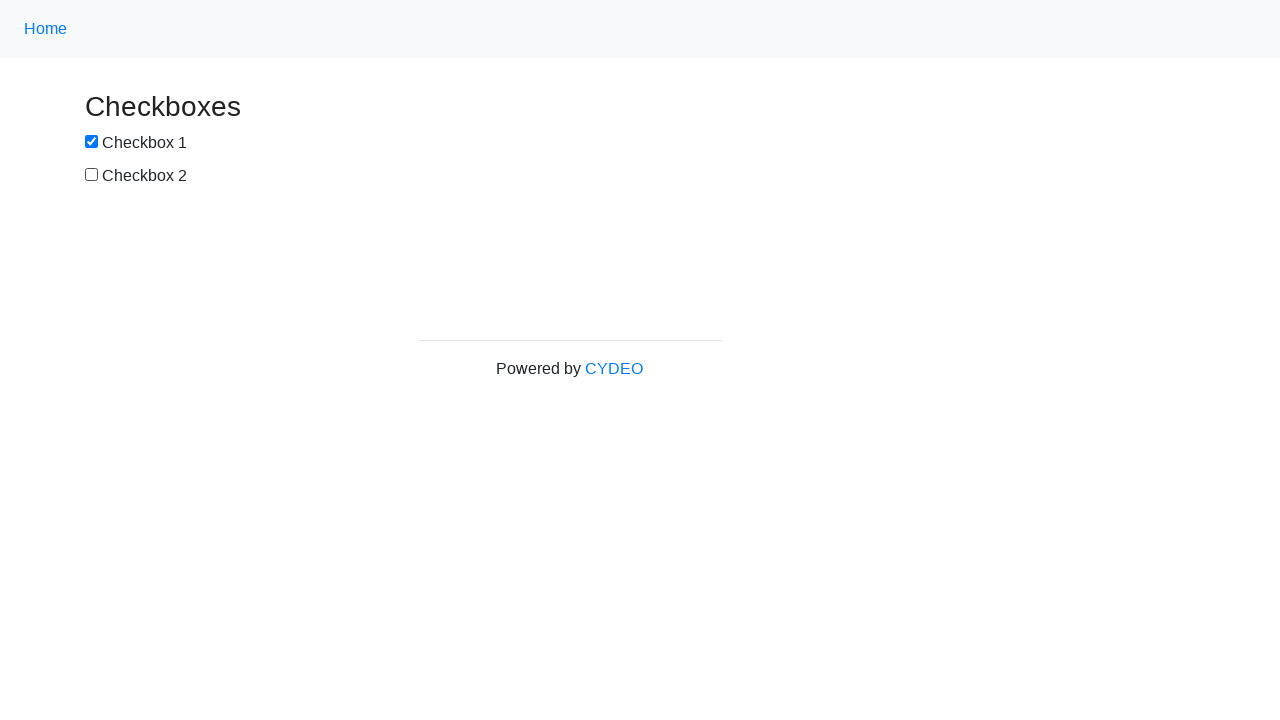

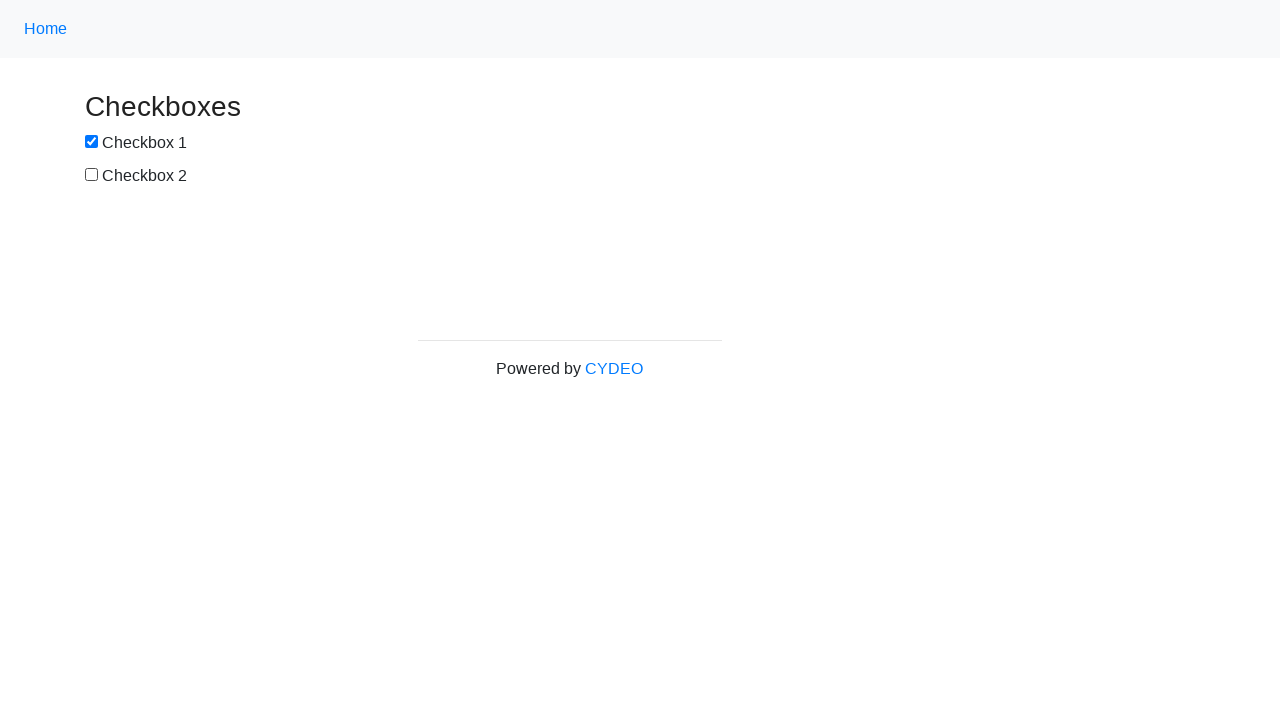